Tests selecting an option from a dropdown menu

Starting URL: https://www.rahulshettyacademy.com/AutomationPractice/

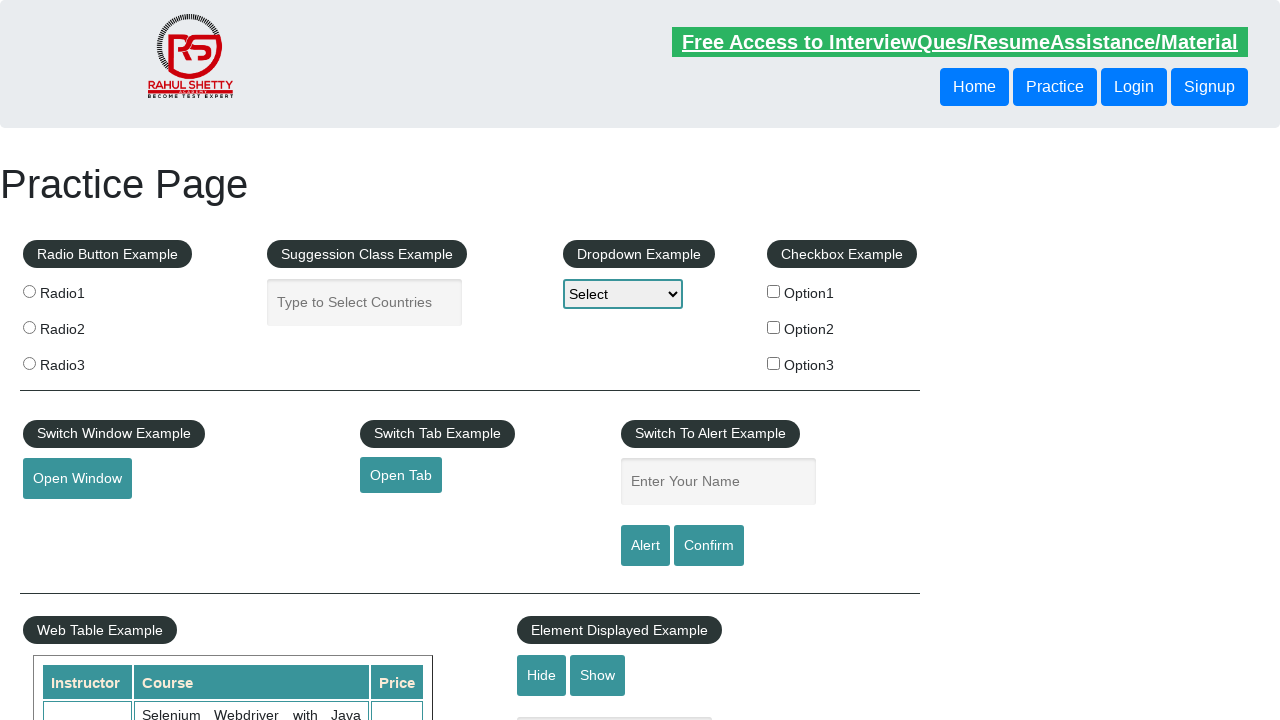

Navigated to Rahul Shetty Academy automation practice page
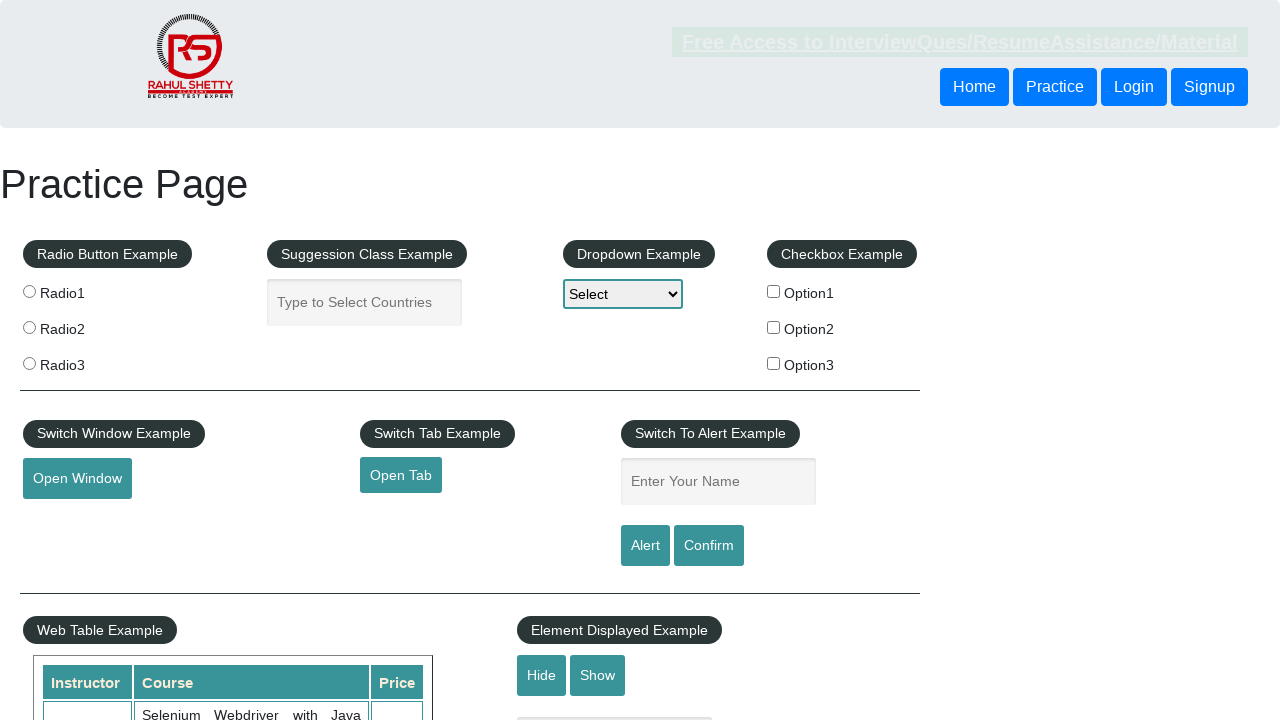

Selected 'Option1' from the dropdown menu on #dropdown-class-example
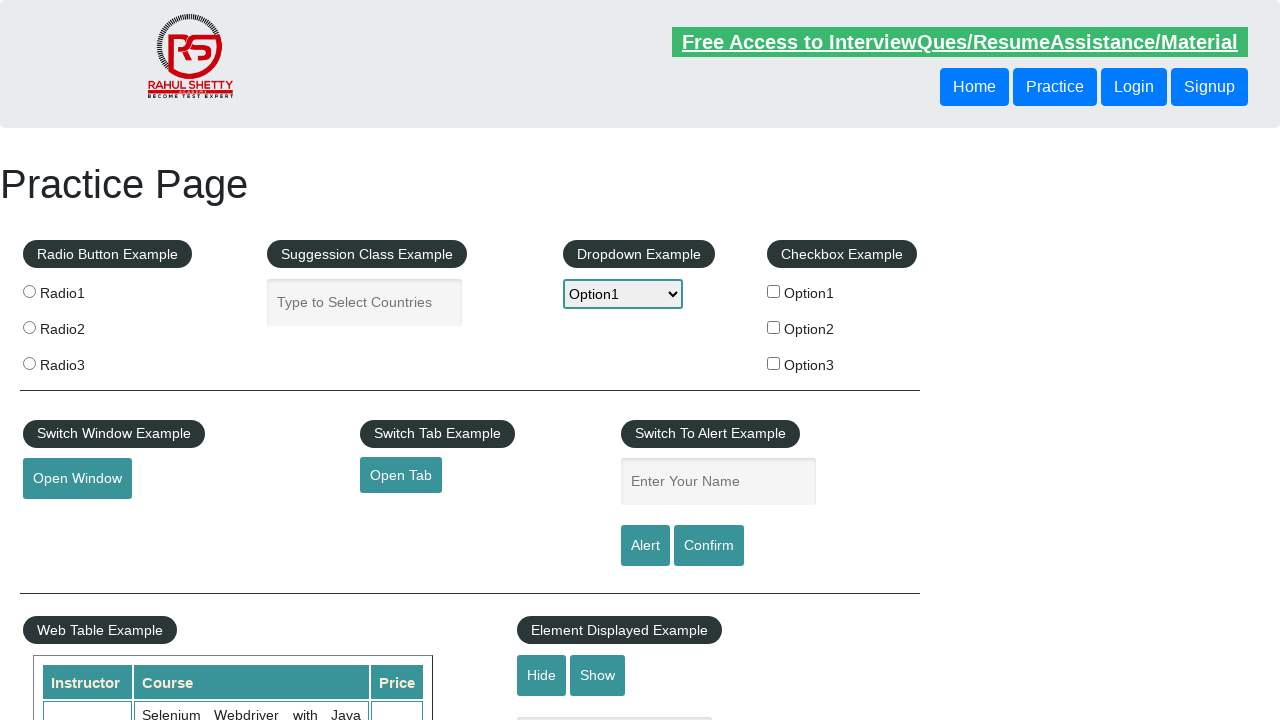

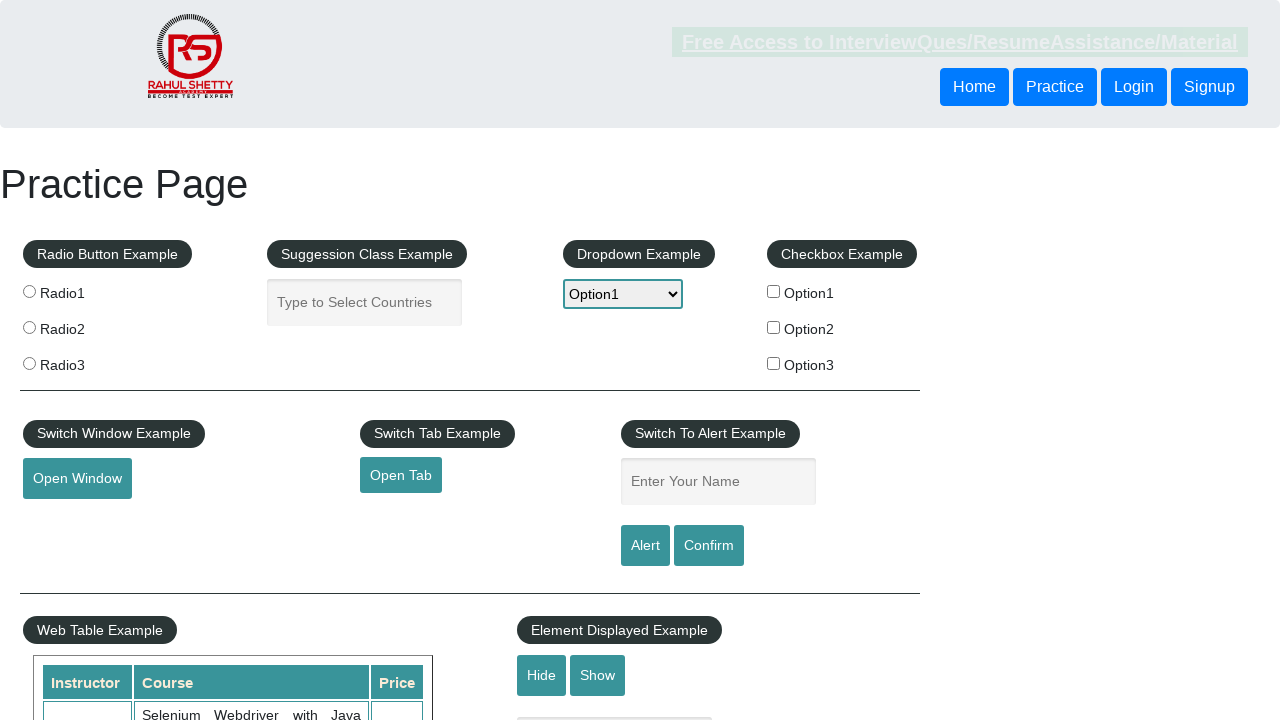